Tests iframe switching functionality by accessing elements inside an iframe and then switching back to the parent frame to verify header text

Starting URL: https://practice.cydeo.com/iframe

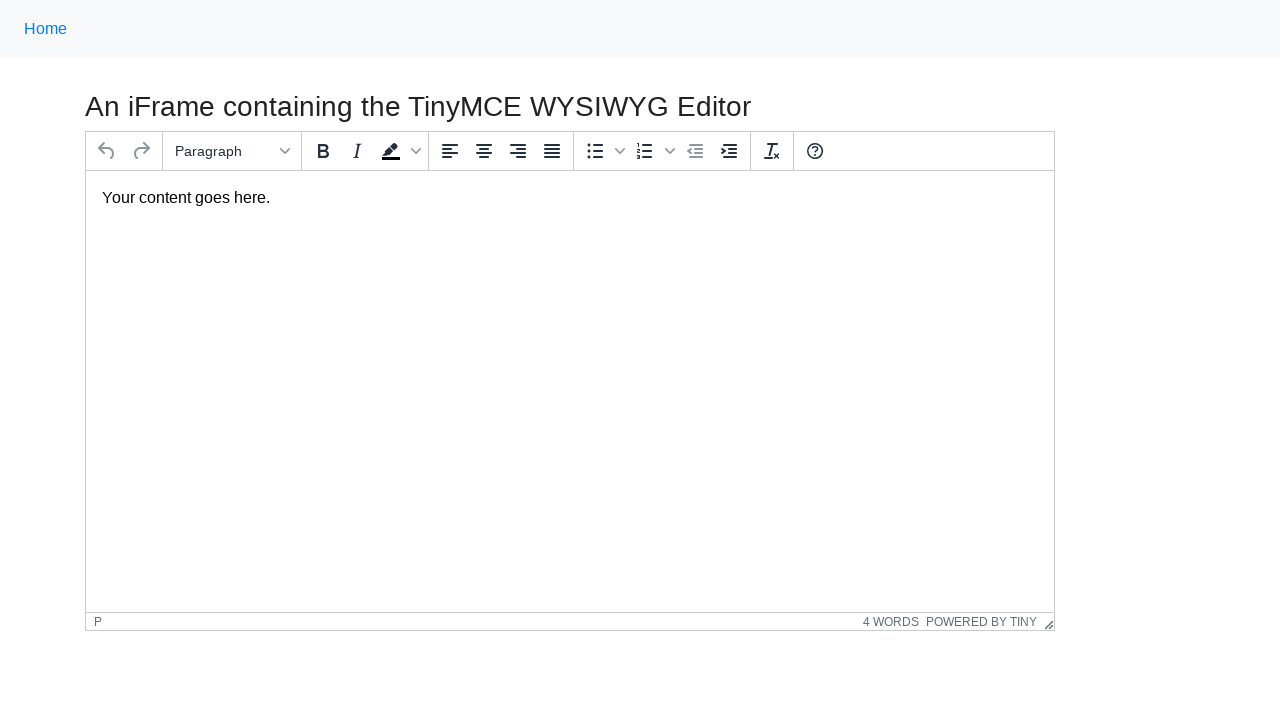

Navigated to iframe practice page
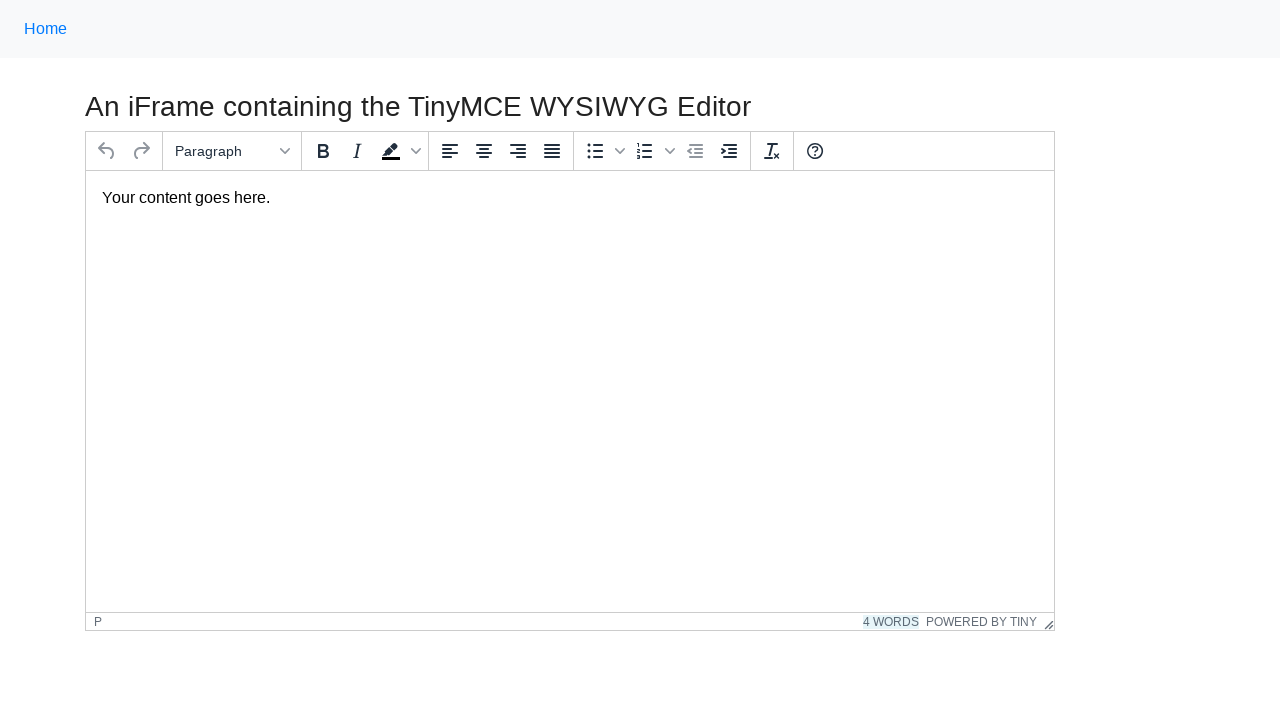

Located iframe with id 'mce_0_ifr'
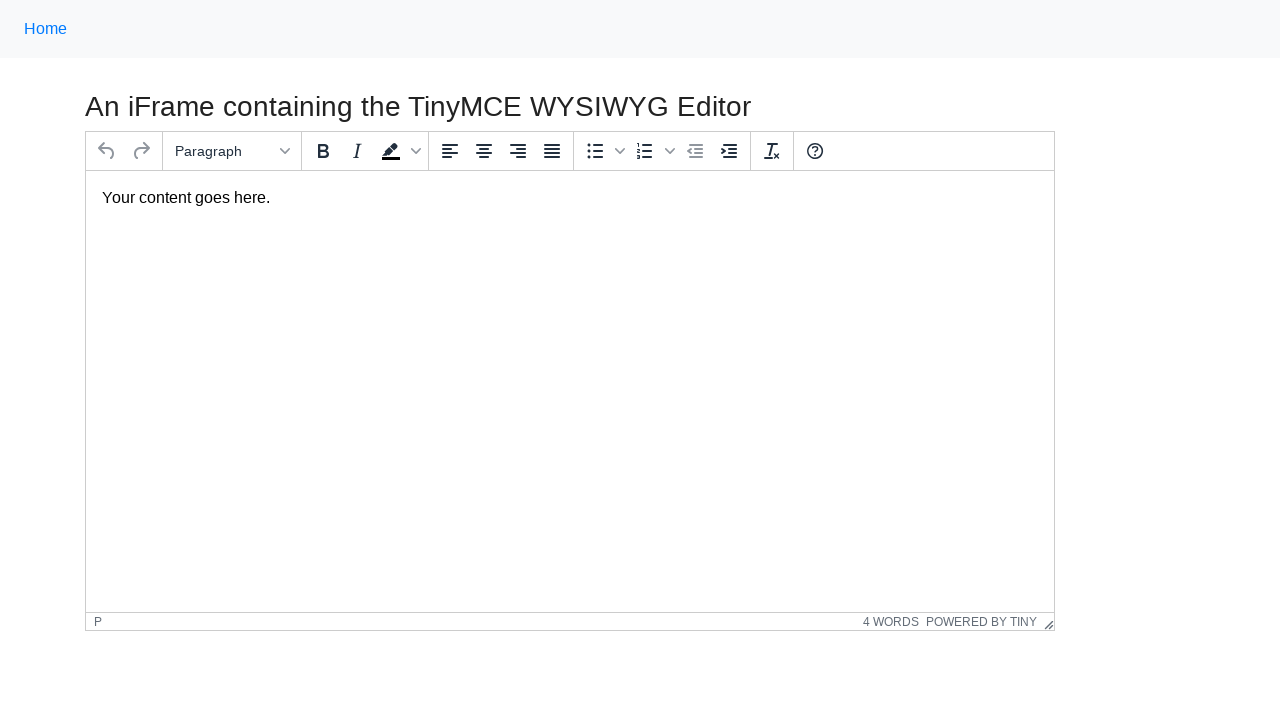

Located paragraph element inside iframe
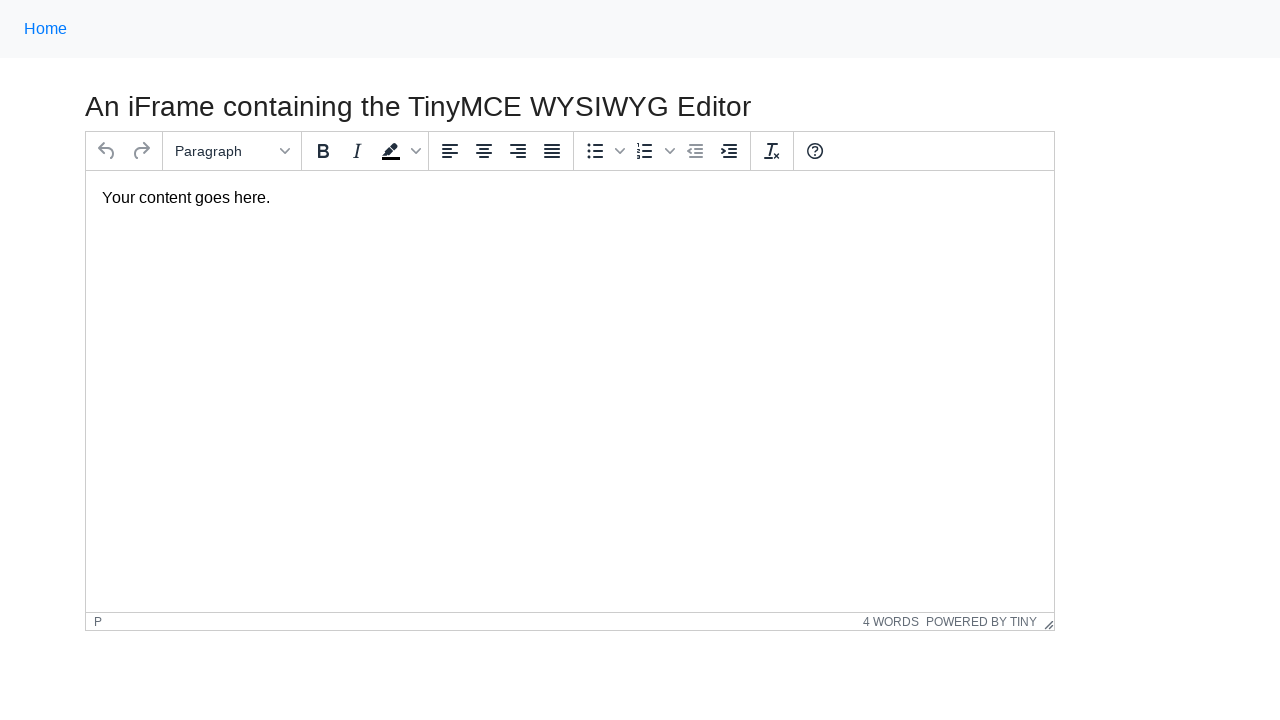

Verified paragraph text 'Your content goes here.' is visible inside iframe
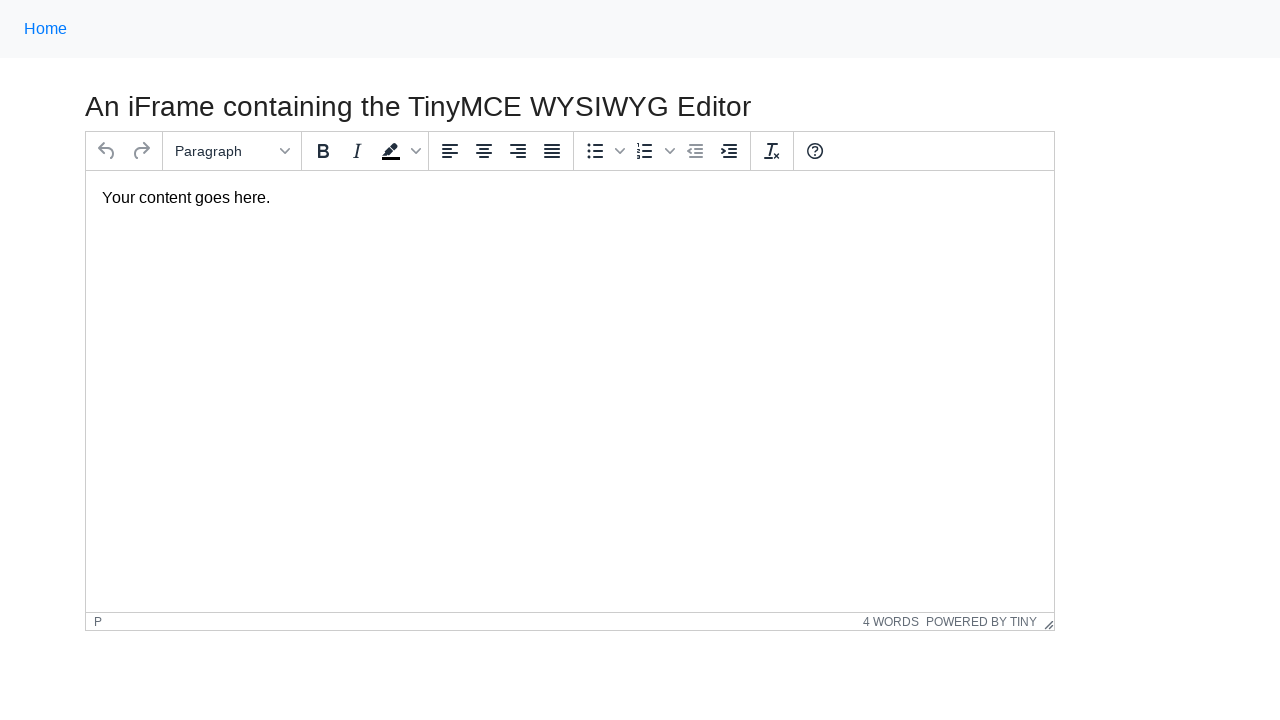

Located h3 element in main frame
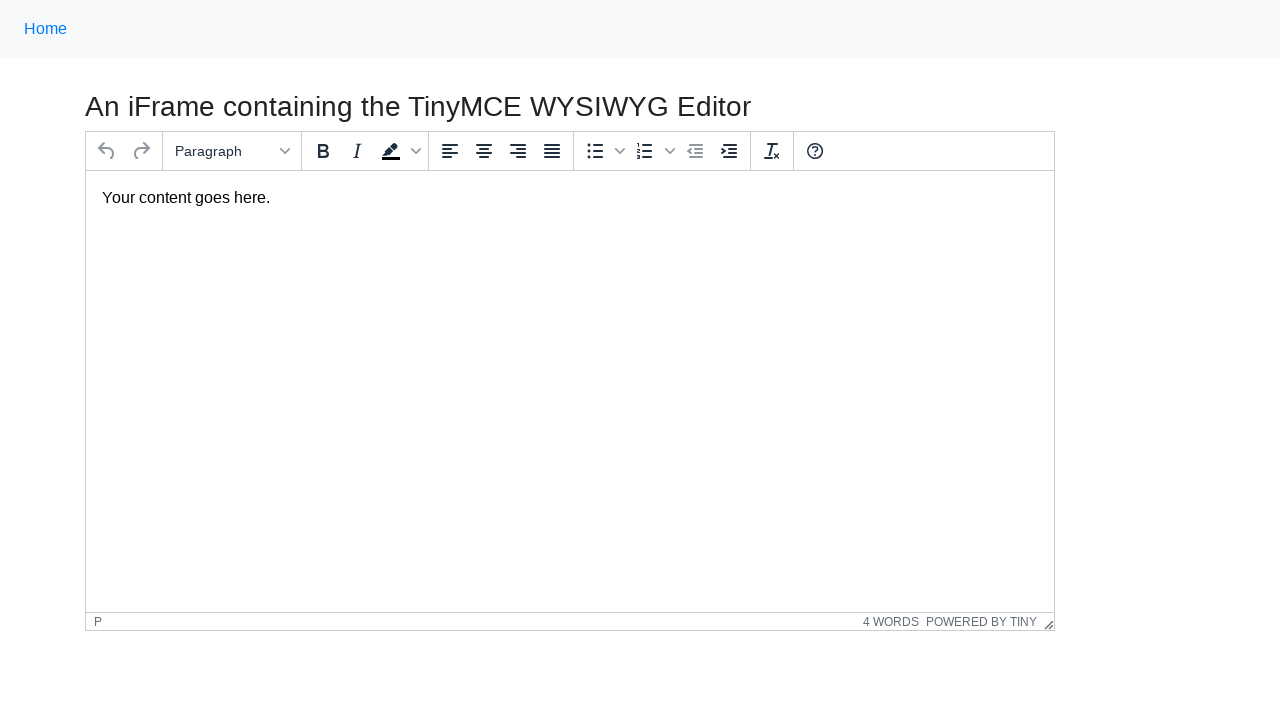

Verified h3 header element is visible in parent frame after iframe interaction
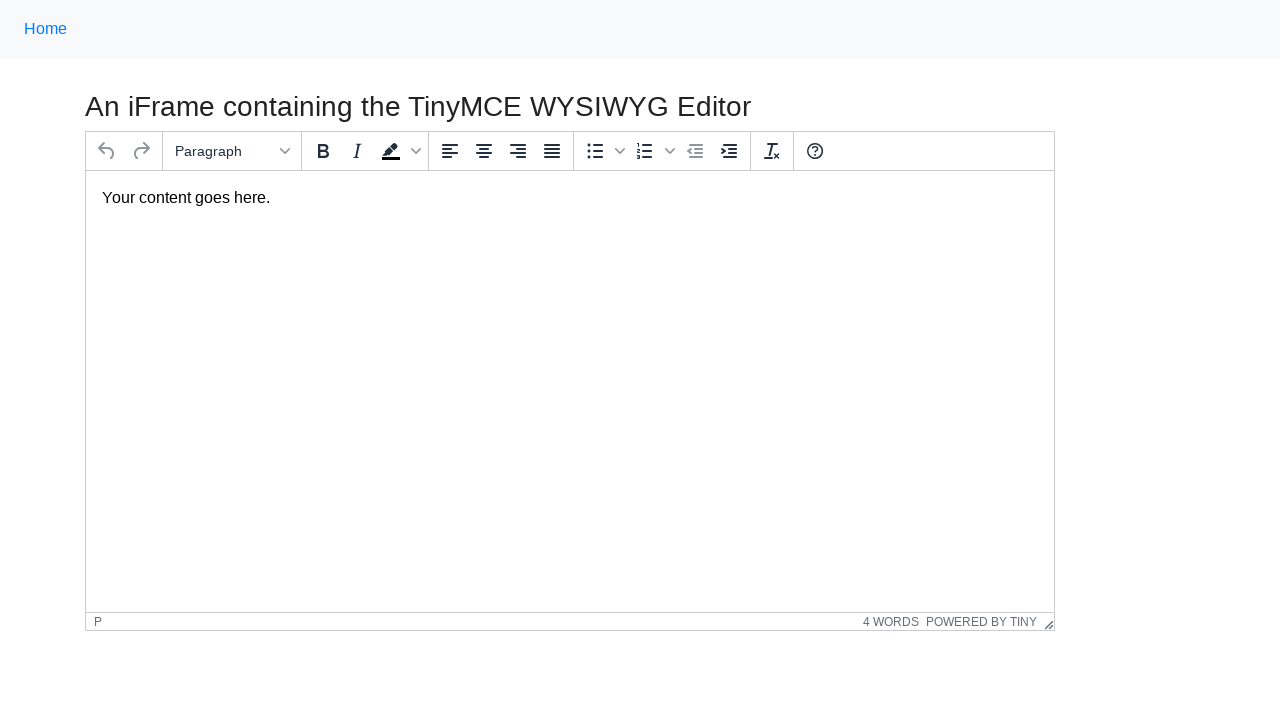

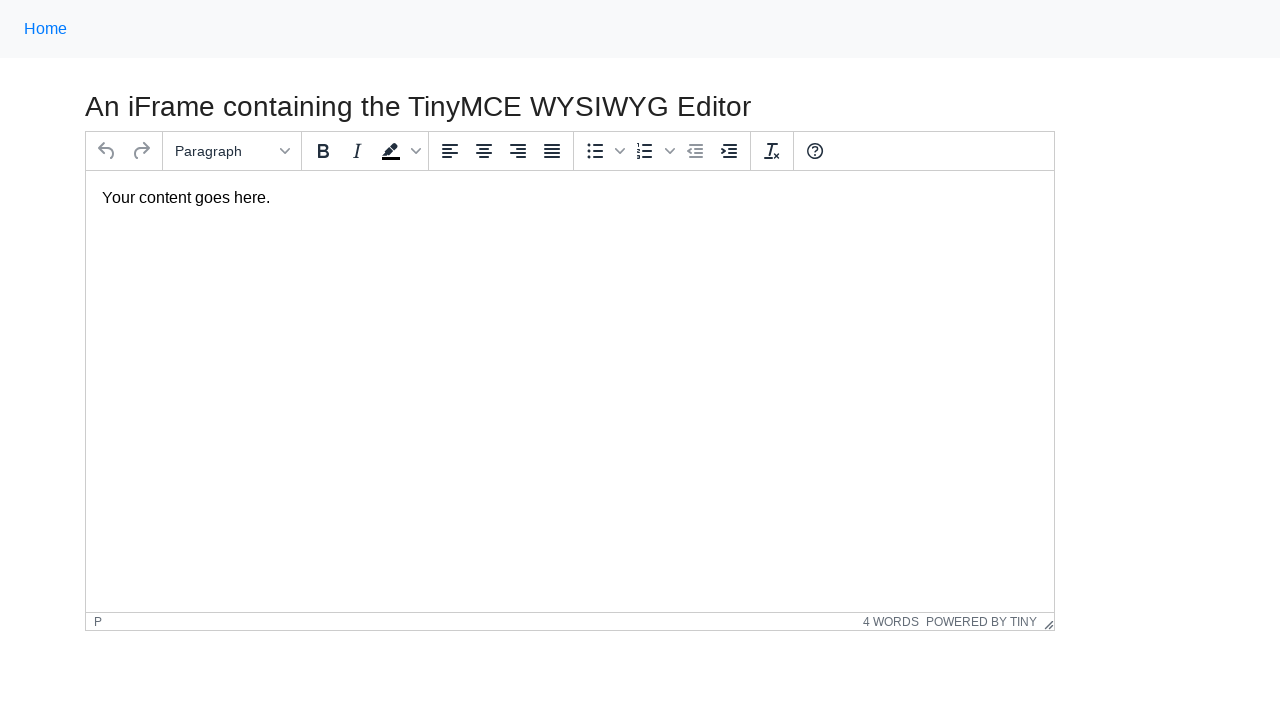